Tests iframe functionality by switching to an iframe containing a TinyMCE editor, clearing the text, typing "Hello World", verifying the text, then switching back to verify the page header is displayed correctly.

Starting URL: https://practice.cydeo.com/iframe

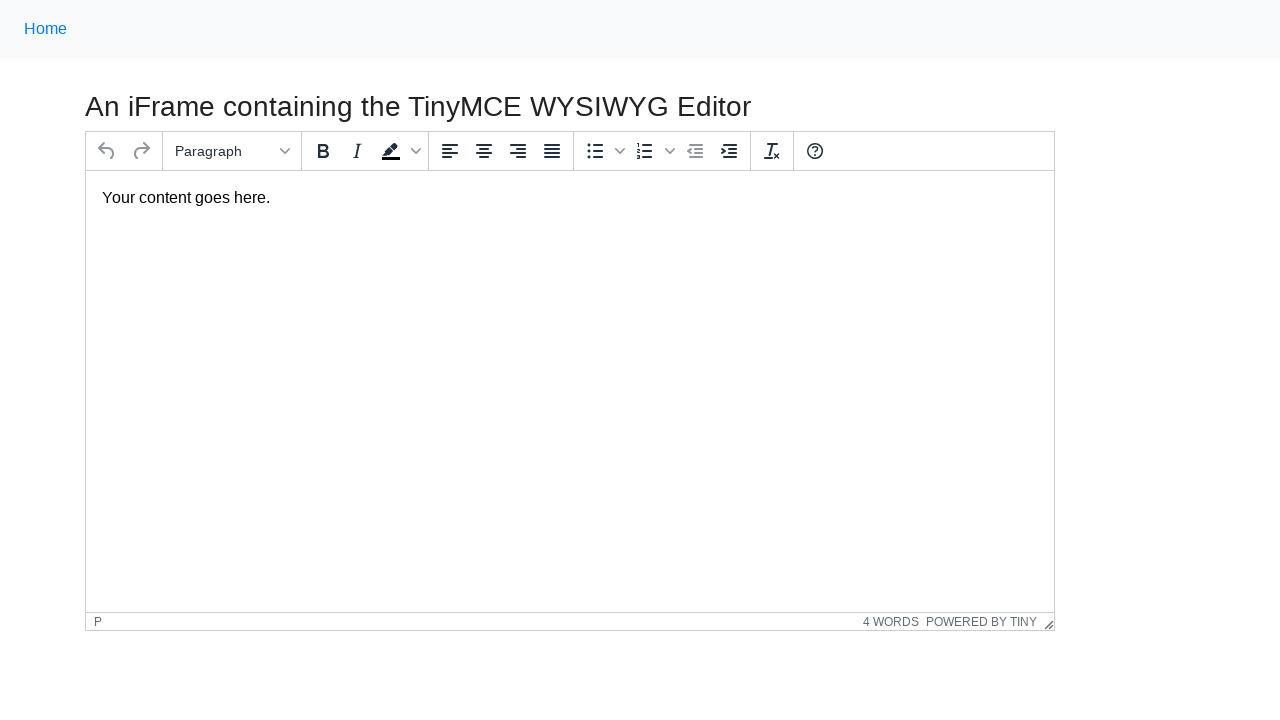

Located iframe containing TinyMCE editor
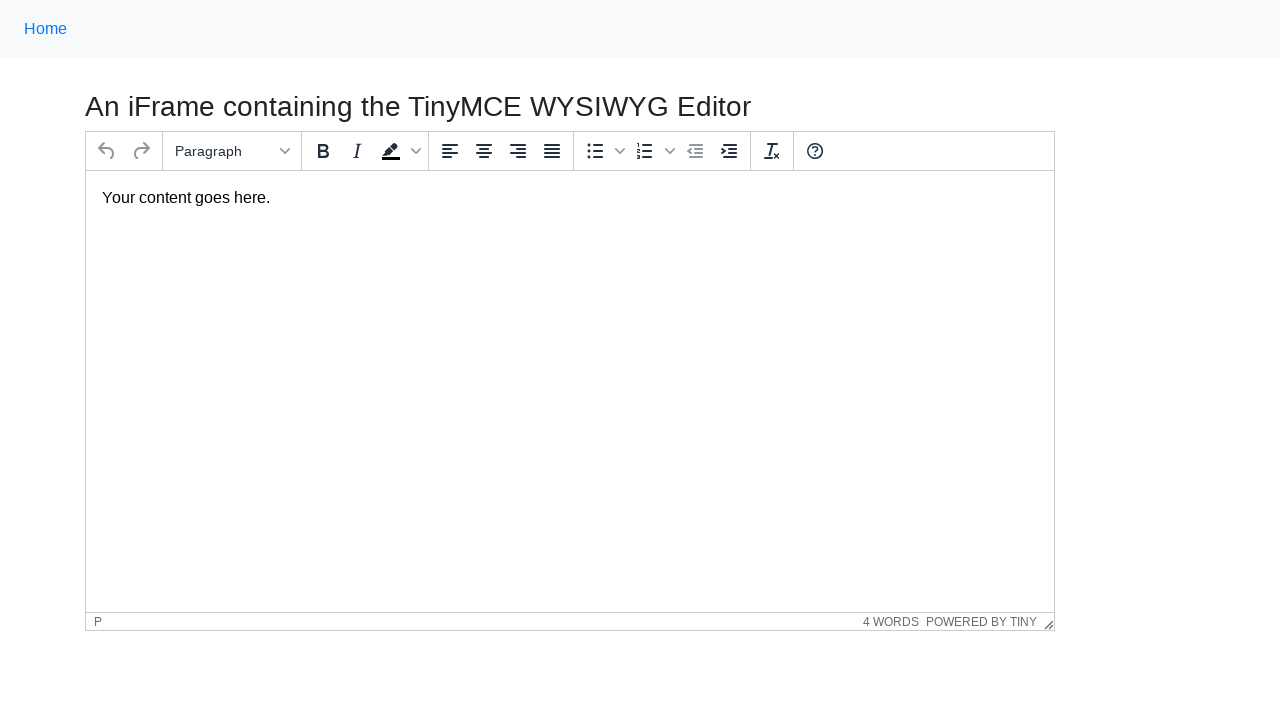

Located tinymce editor element in iframe
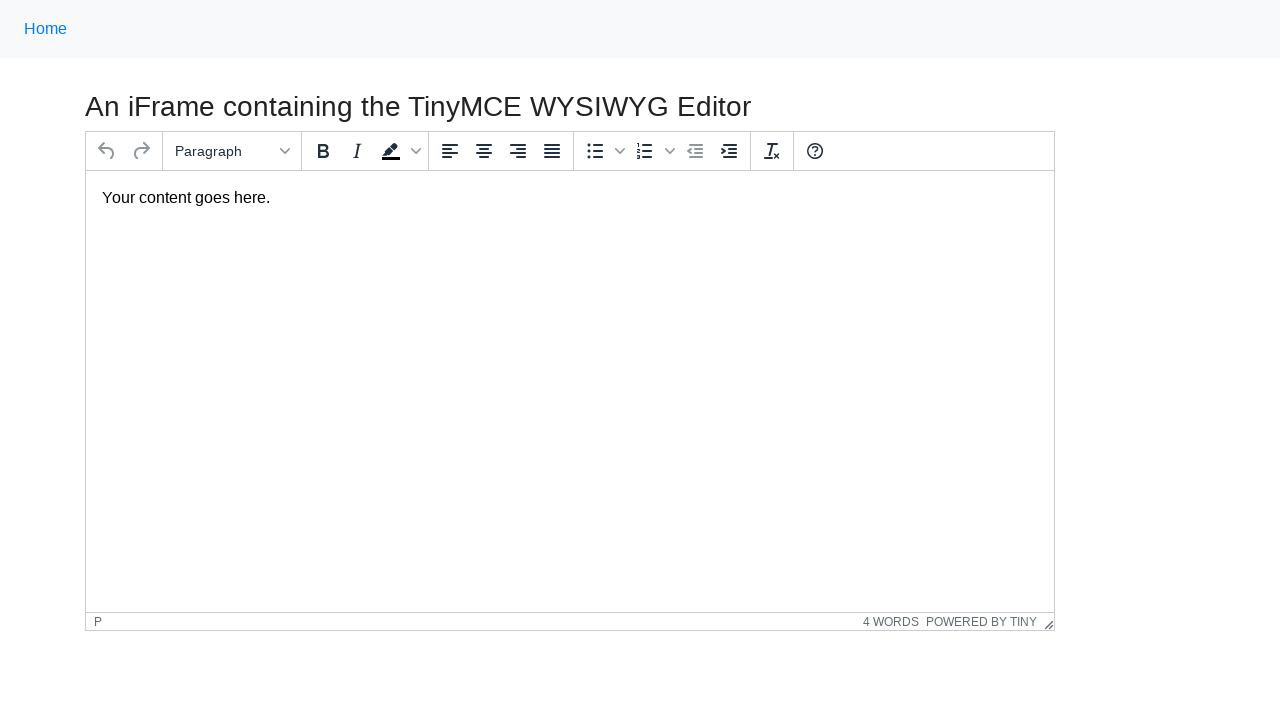

Cleared existing text in TinyMCE editor on iframe[id='mce_0_ifr'] >> internal:control=enter-frame >> #tinymce
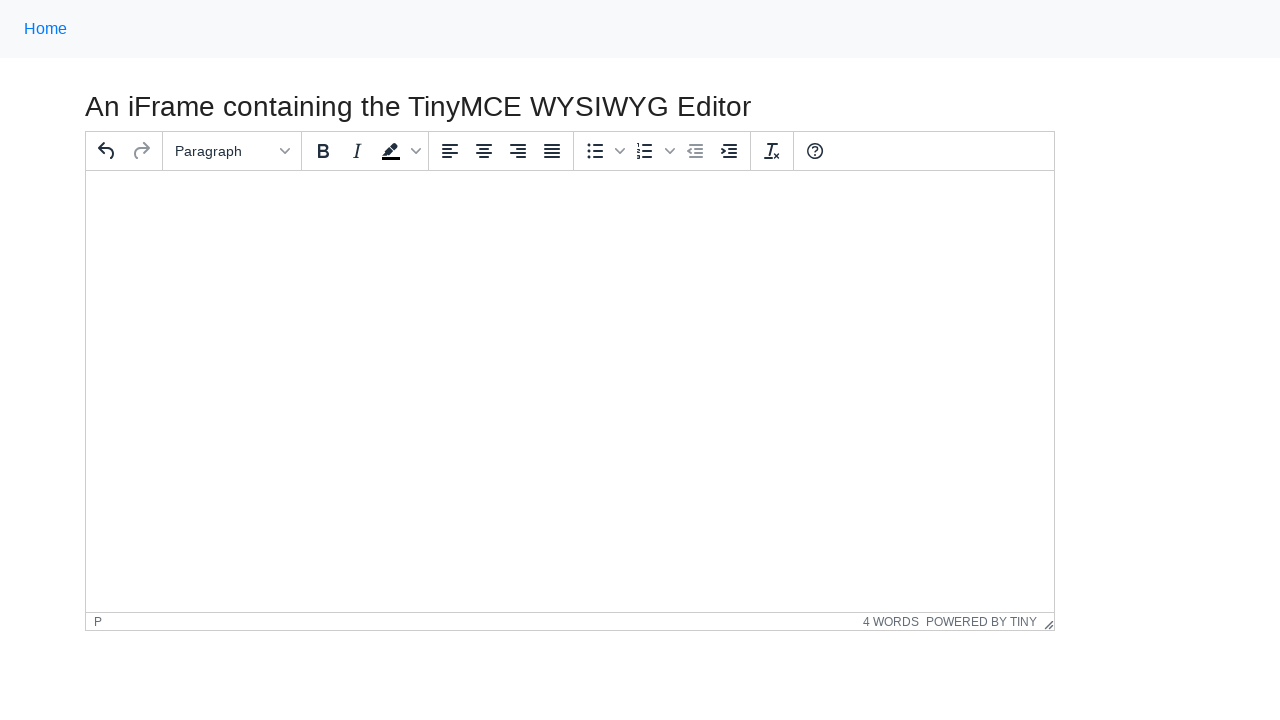

Typed 'Hello World' into TinyMCE editor on iframe[id='mce_0_ifr'] >> internal:control=enter-frame >> #tinymce
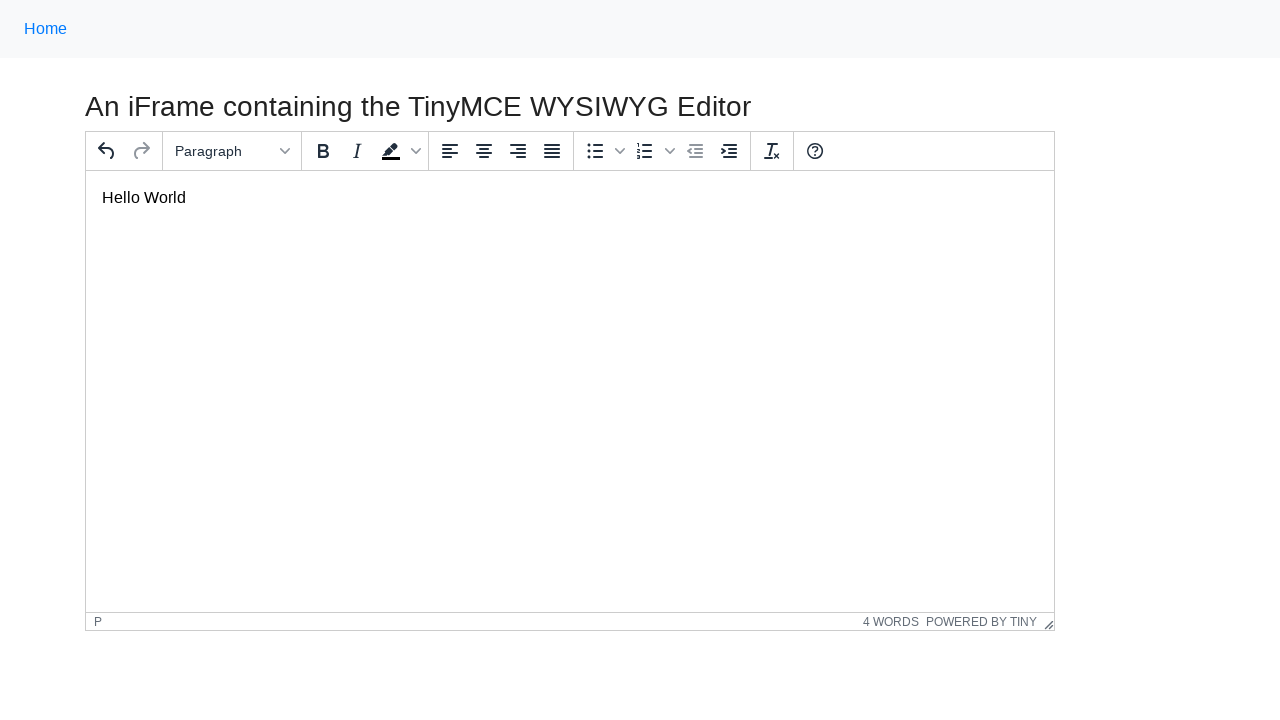

Verified text content in editor equals 'Hello World'
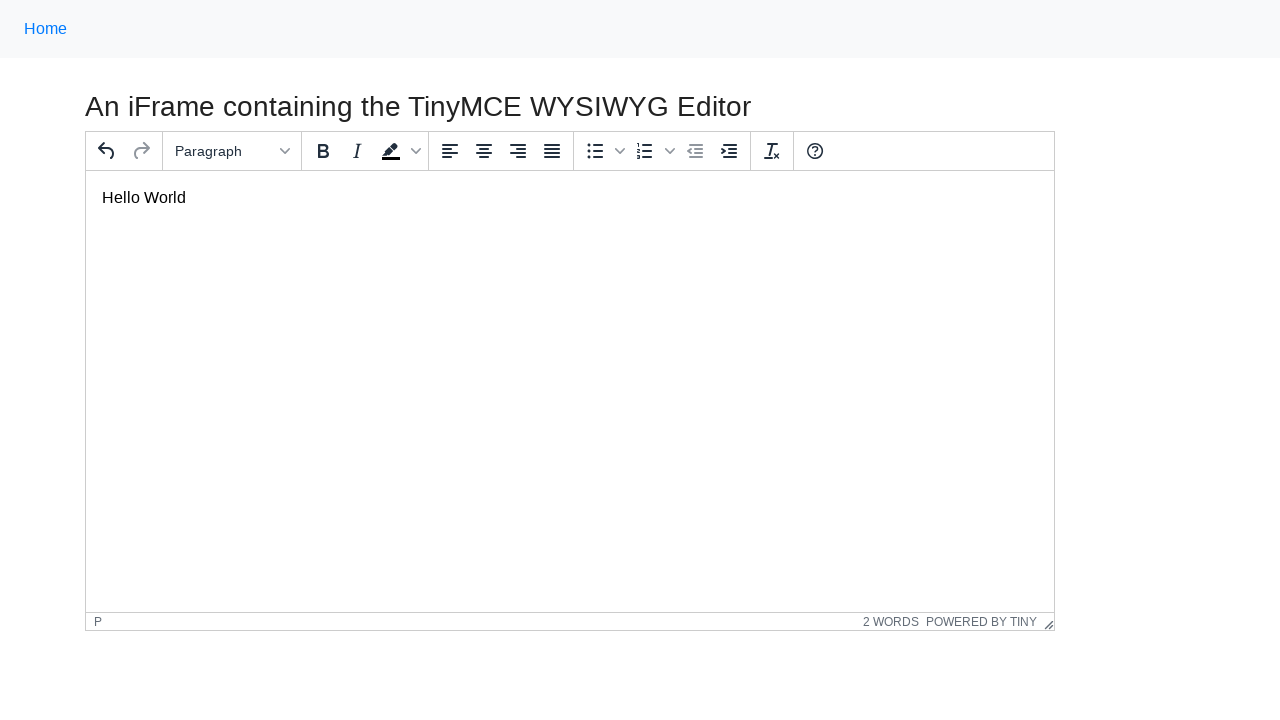

Located page header element
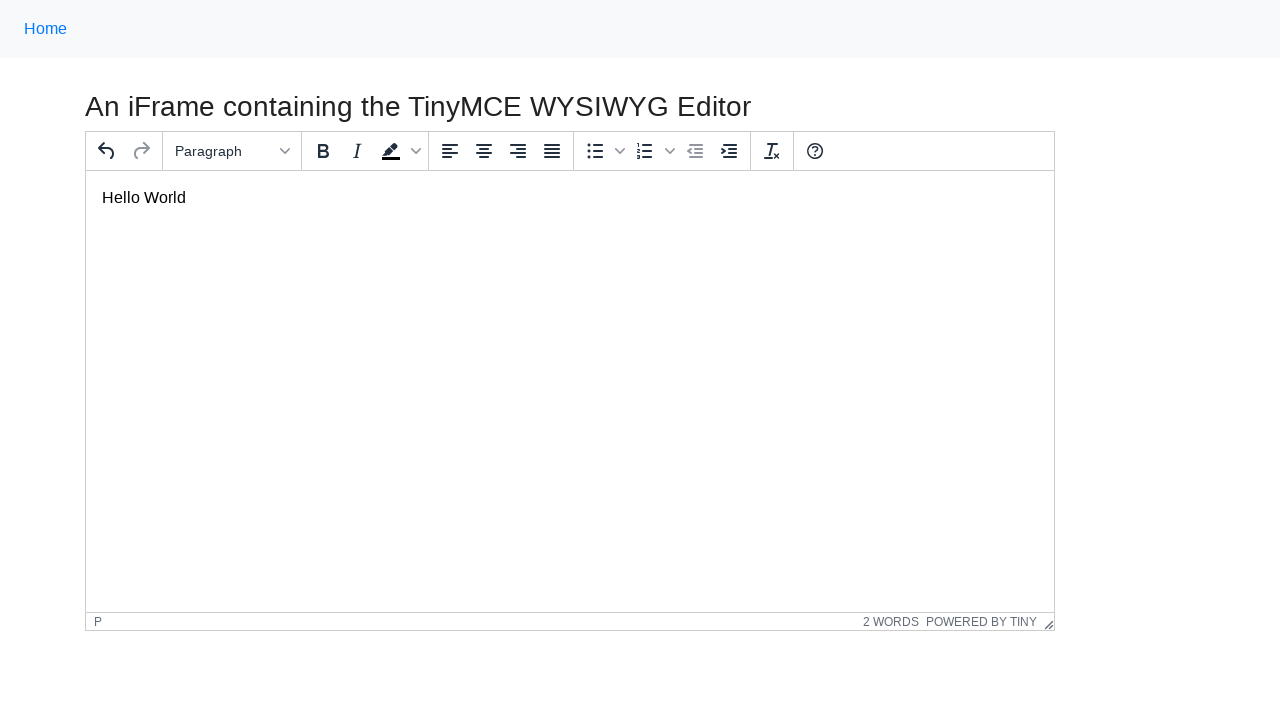

Verified header is visible on page
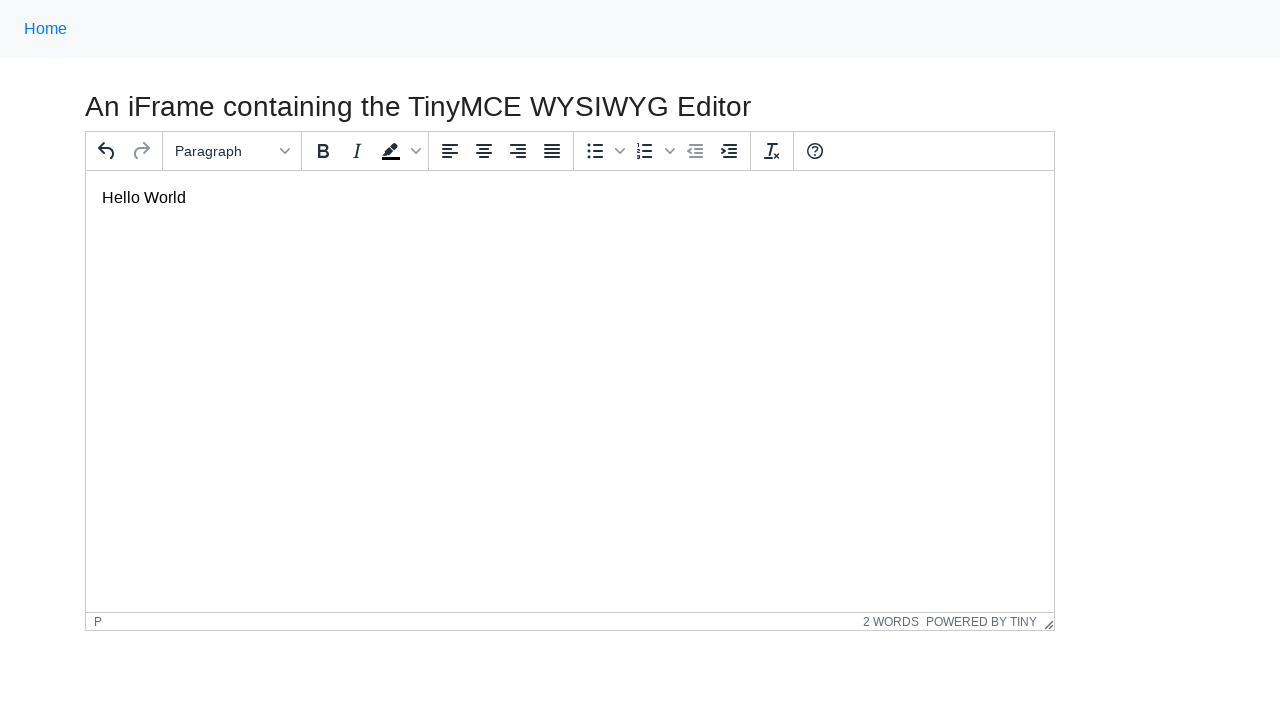

Retrieved header text content
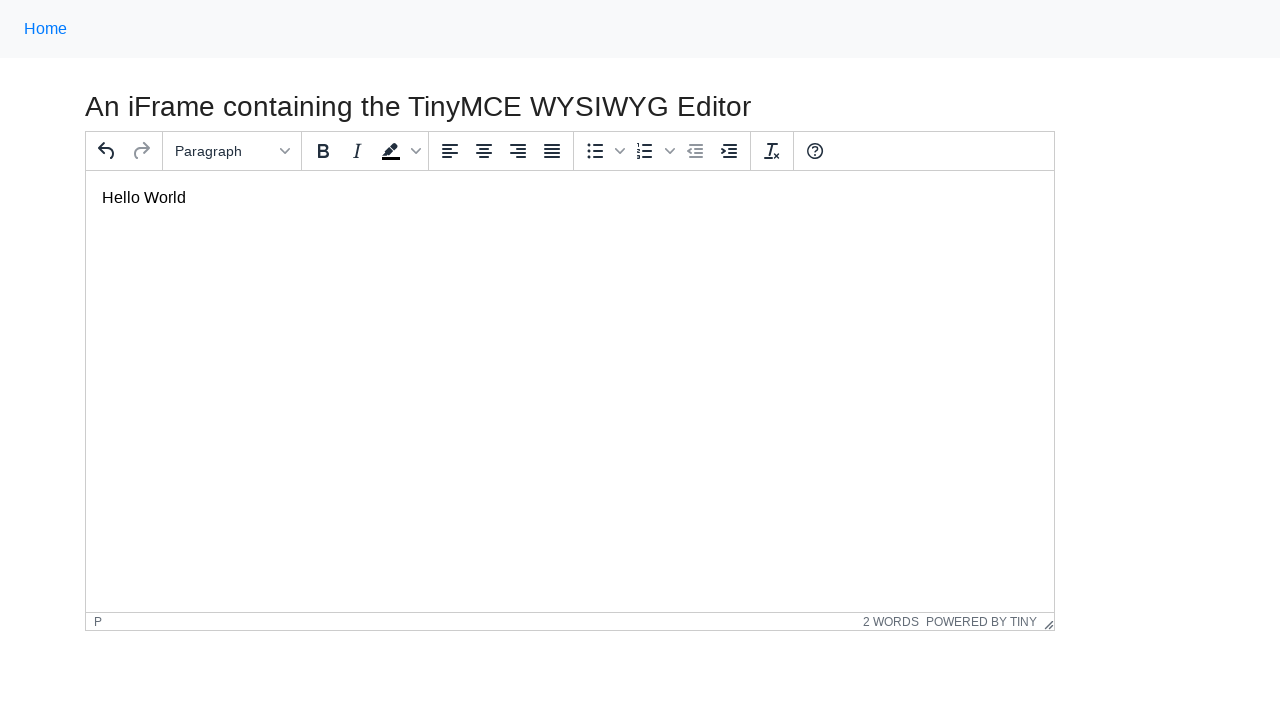

Verified header text matches expected value: 'An iFrame containing the TinyMCE WYSIWYG Editor'
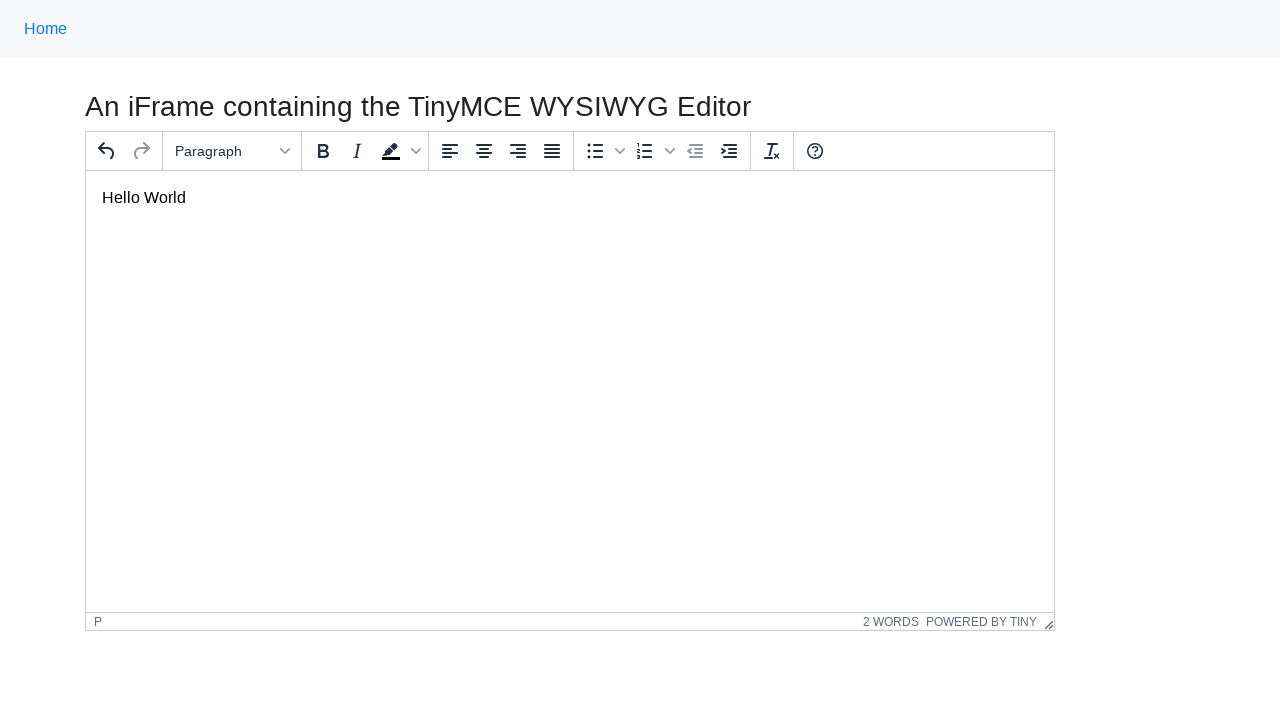

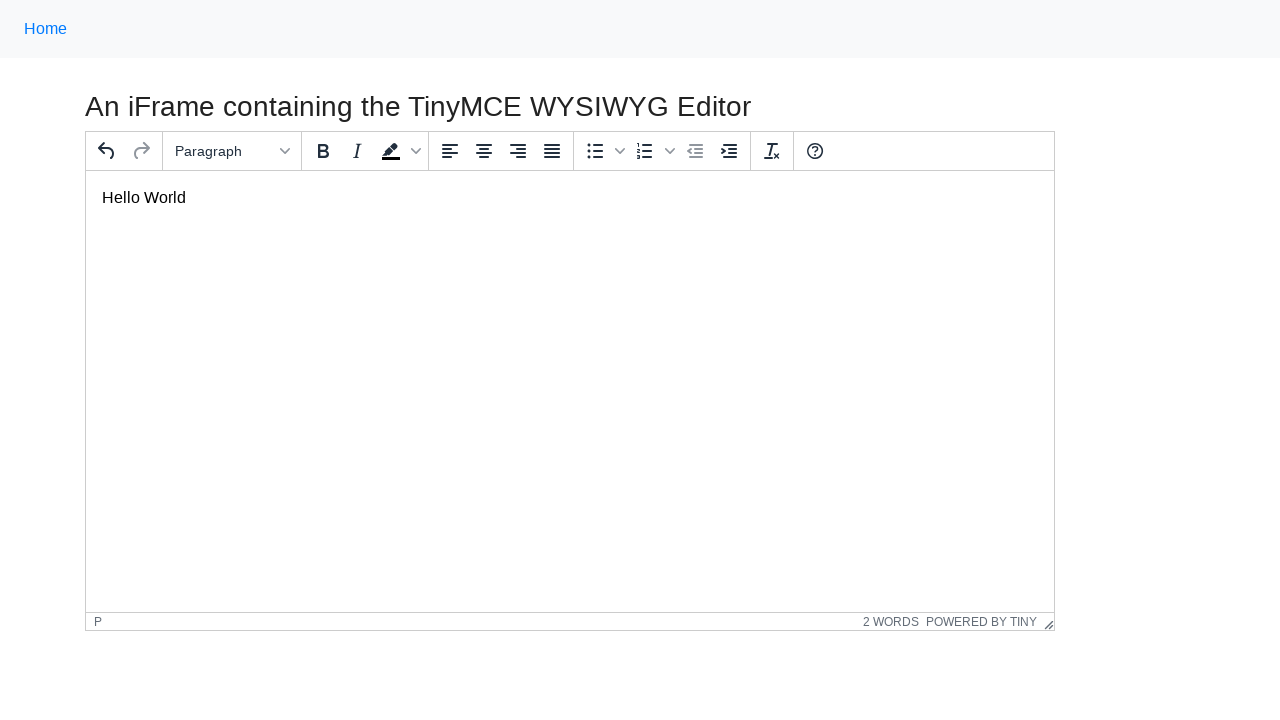